Tests dropdown functionality by selecting options from a dropdown menu and verifying the selected values

Starting URL: https://the-internet.herokuapp.com/

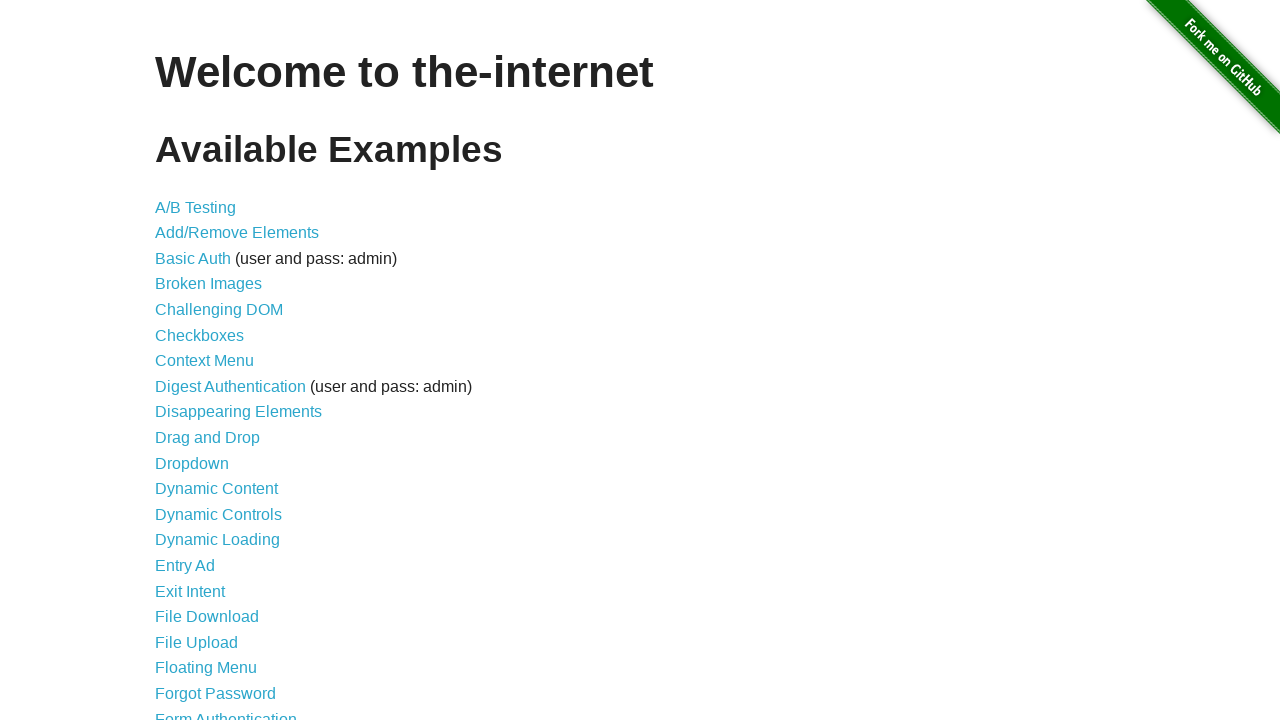

Clicked on Dropdown link at (192, 463) on a[href='/dropdown']
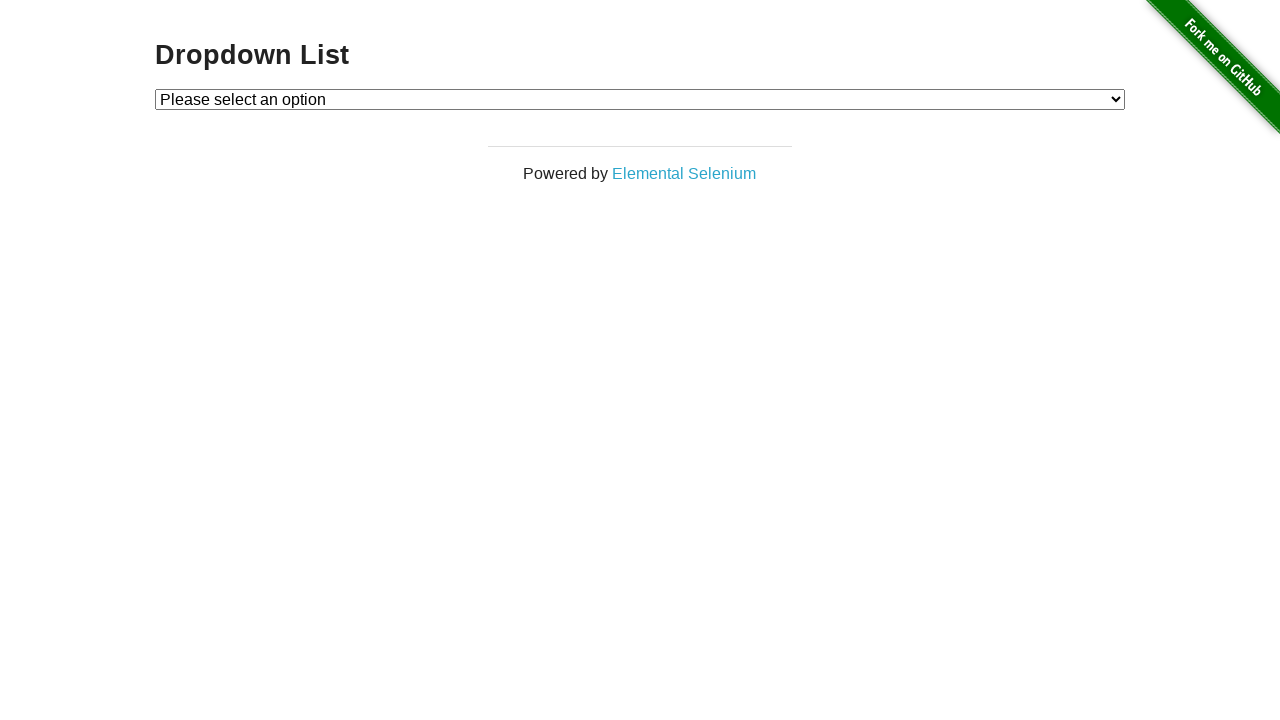

Dropdown menu loaded and became visible
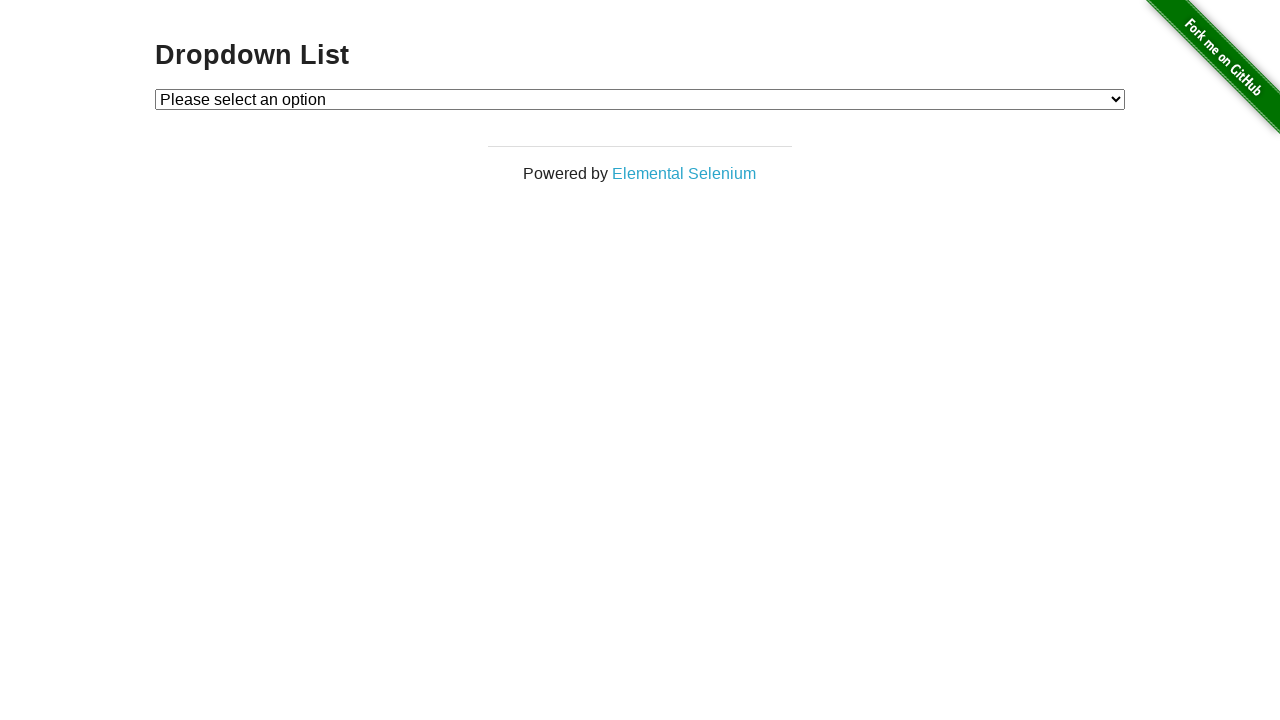

Selected Option 1 from dropdown by value on #dropdown
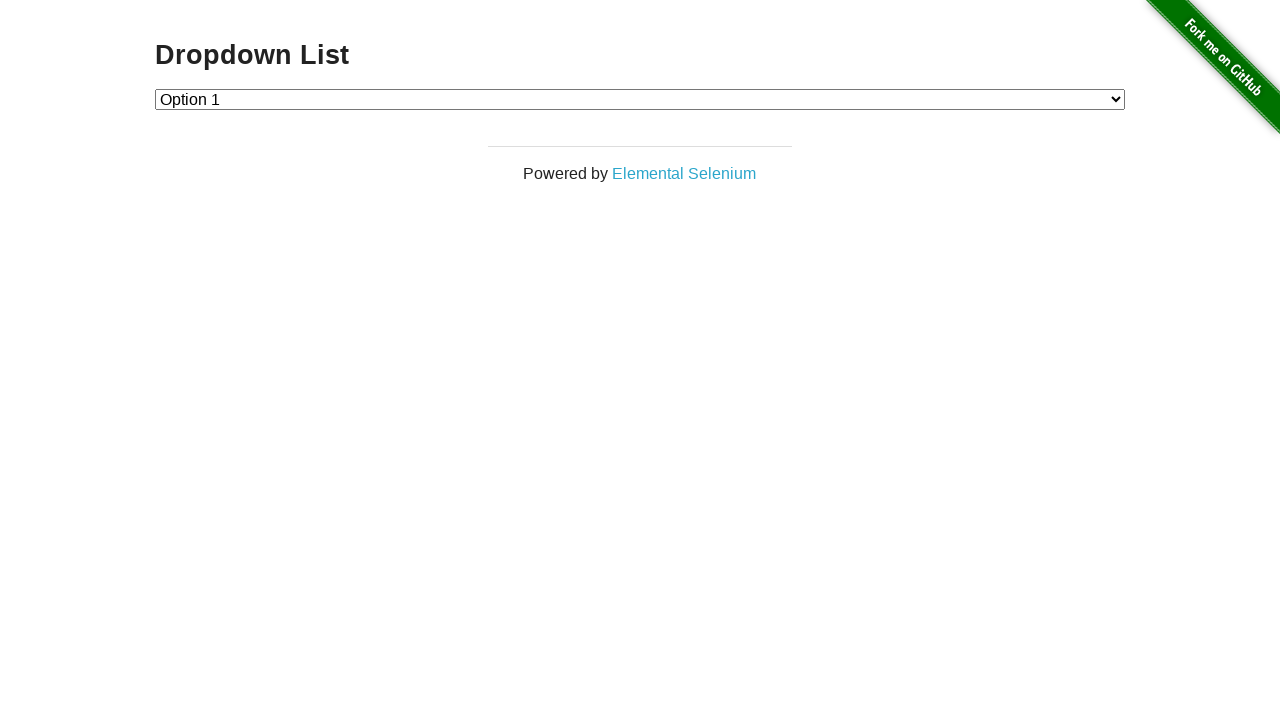

Selected Option 2 from dropdown by label on #dropdown
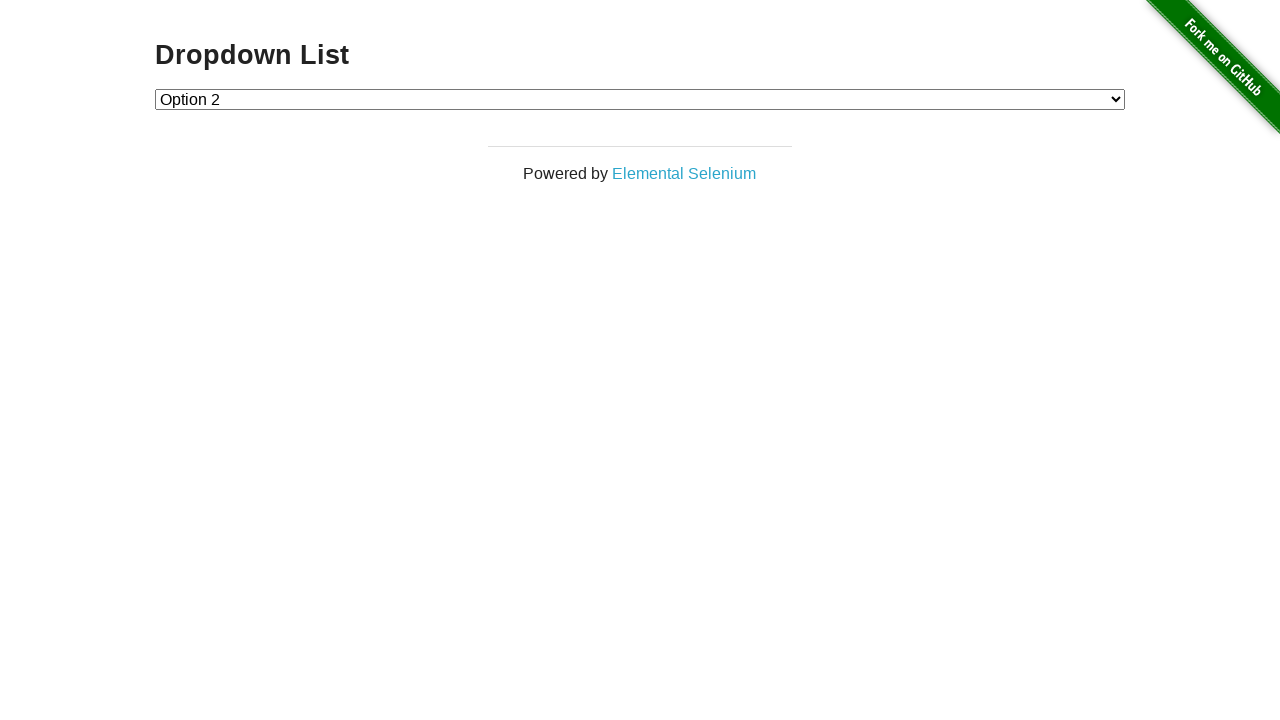

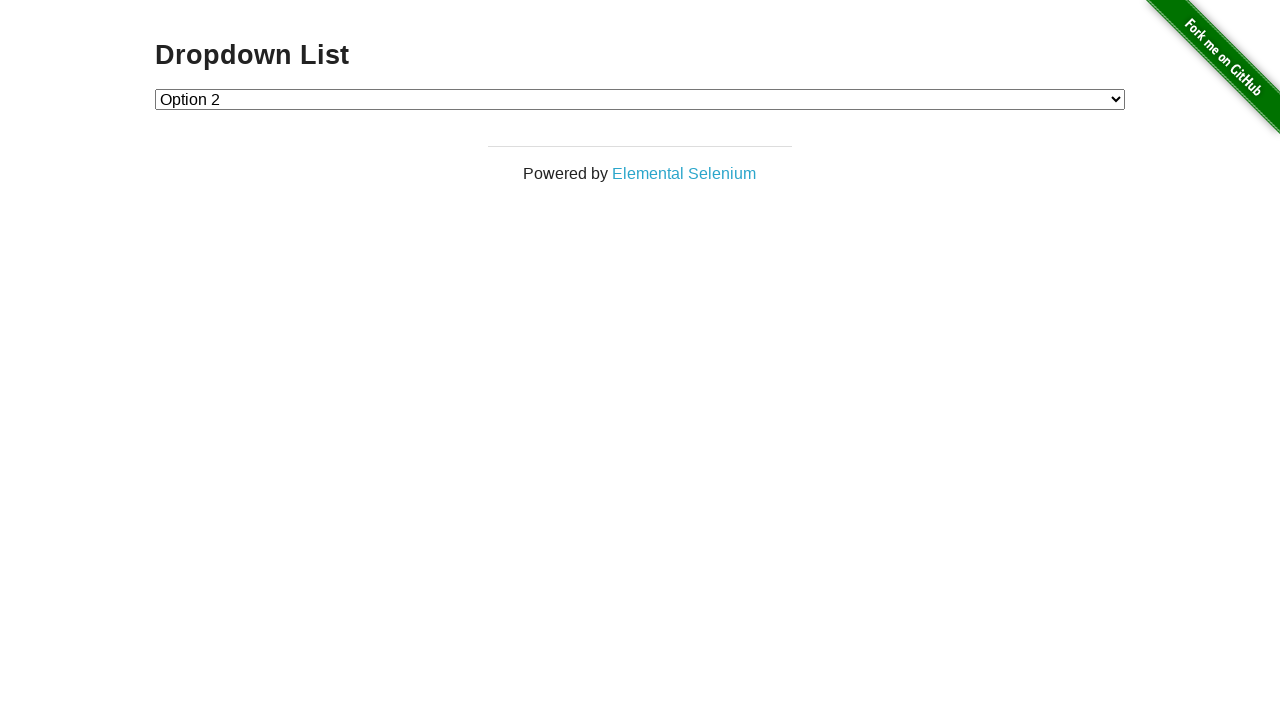